Navigates to the Demoblaze e-commerce demo site and locates multiple product elements on the page to verify they are displayed

Starting URL: https://demoblaze.com/

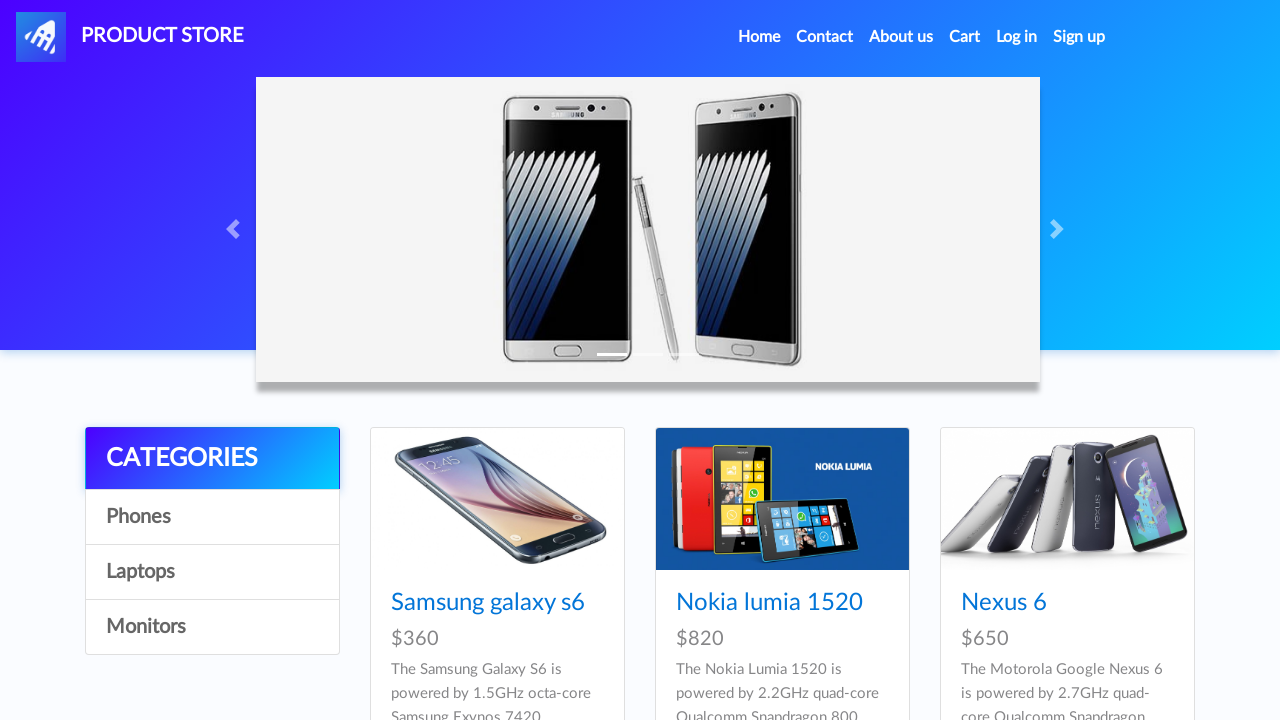

Waited for product listings to load in tbodyid
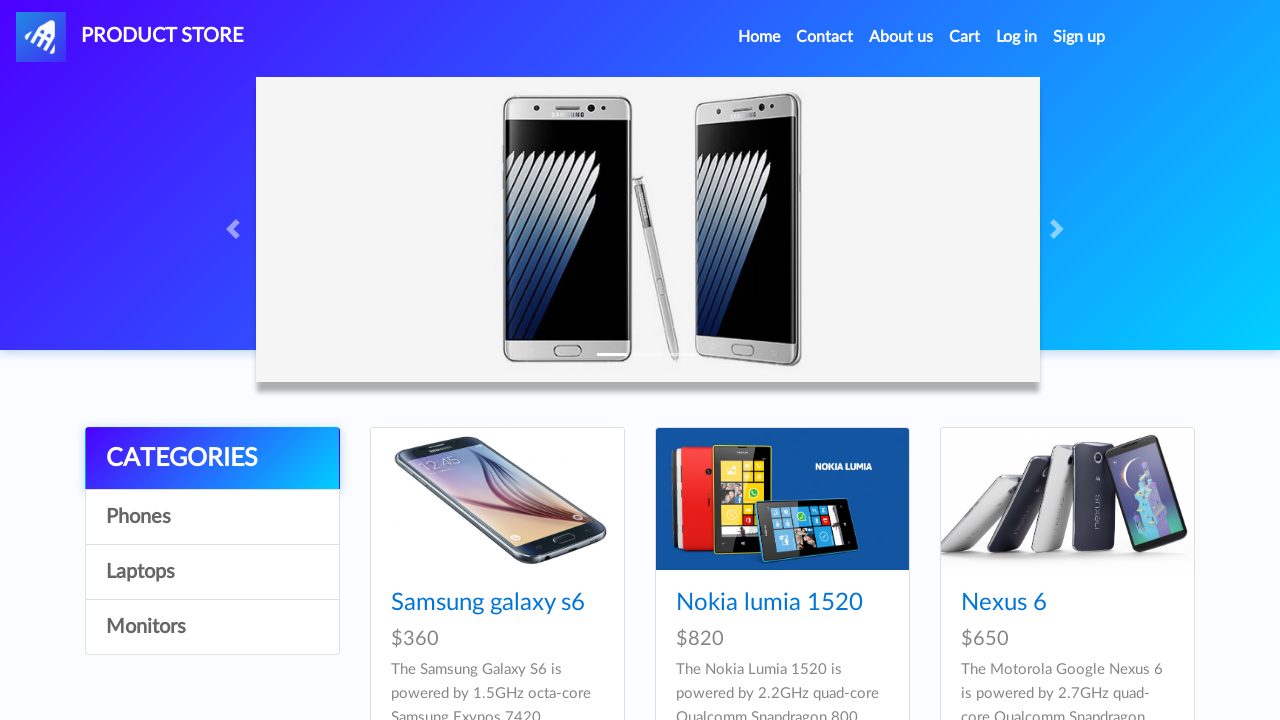

Located all product elements on the page
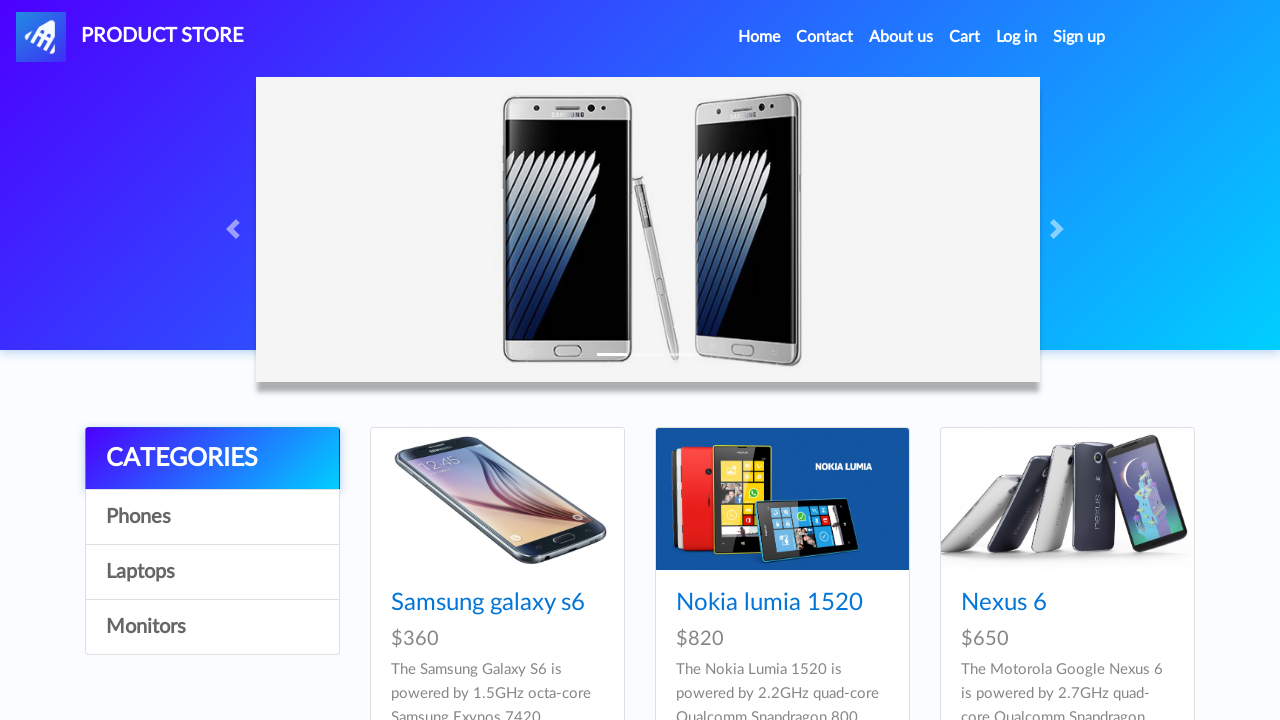

Verified first product element is visible
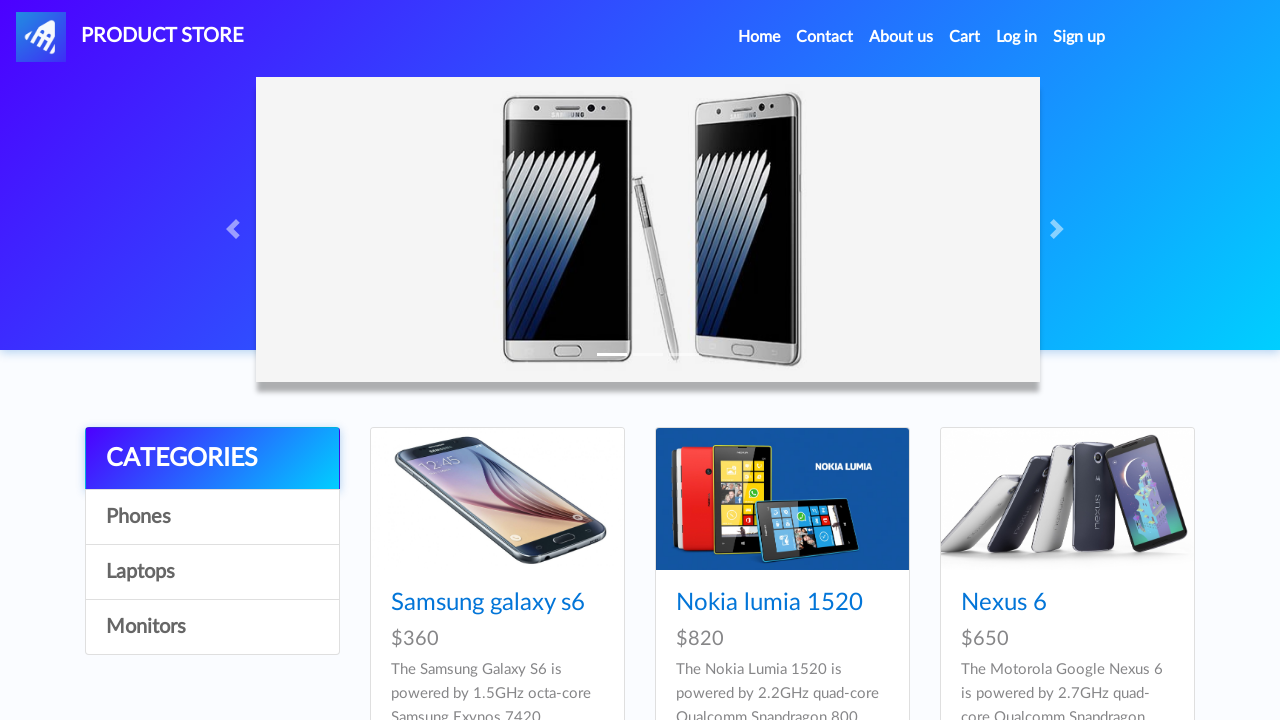

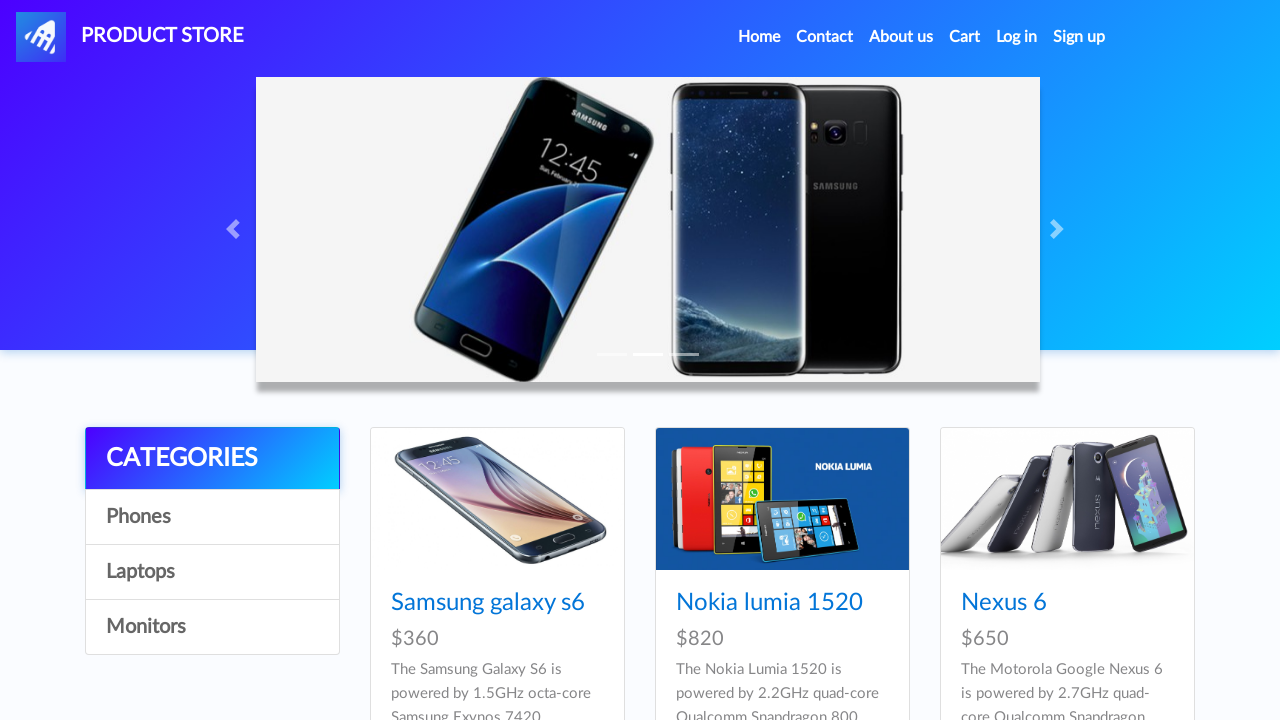